Tests double-click functionality on a button inside an iframe and verifies message appears

Starting URL: https://www.w3schools.com/tags/tryit.asp?filename=tryhtml5_ev_ondblclick

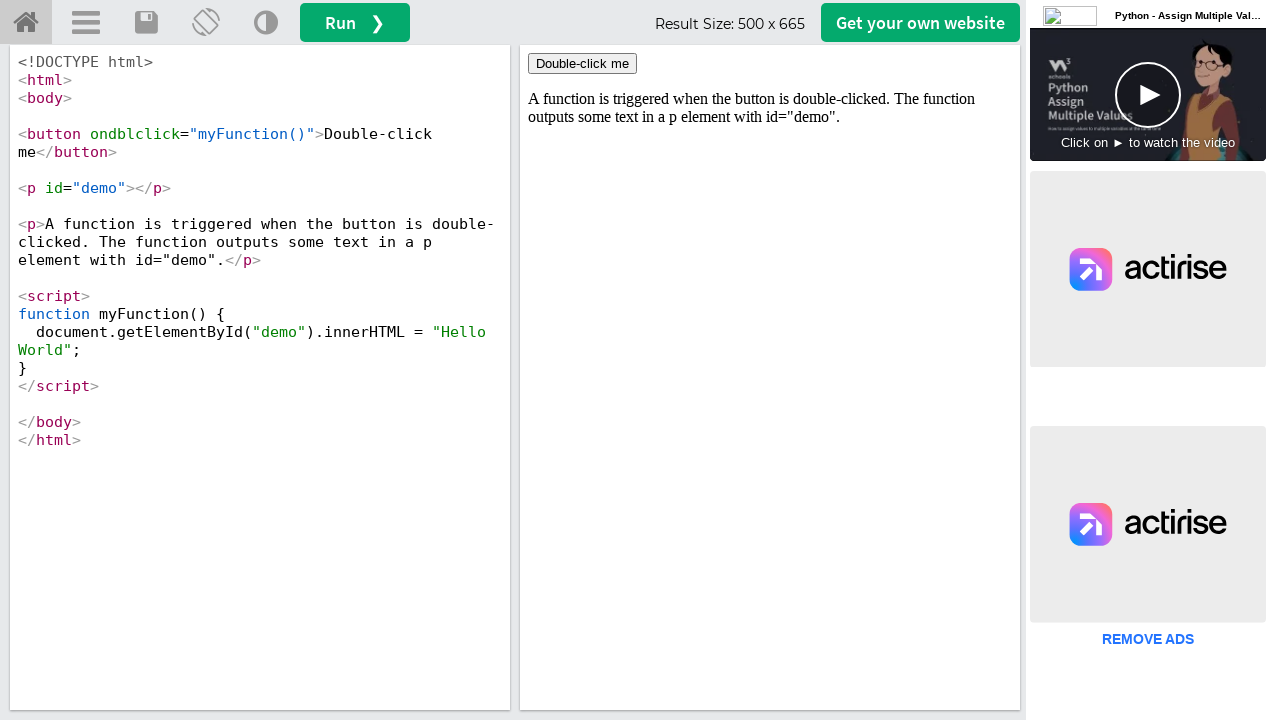

Located and switched to iframeResult
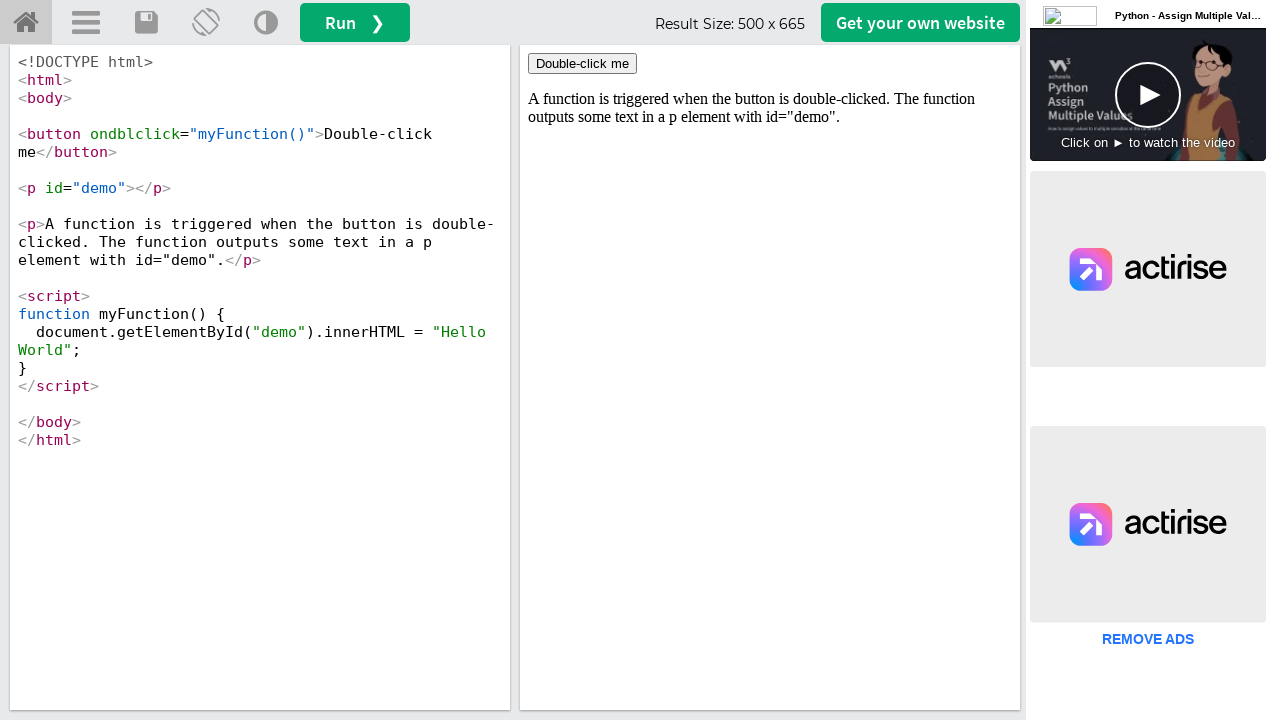

Double-clicked the 'Double-click me' button at (582, 64) on xpath=//button[text() = 'Double-click me']
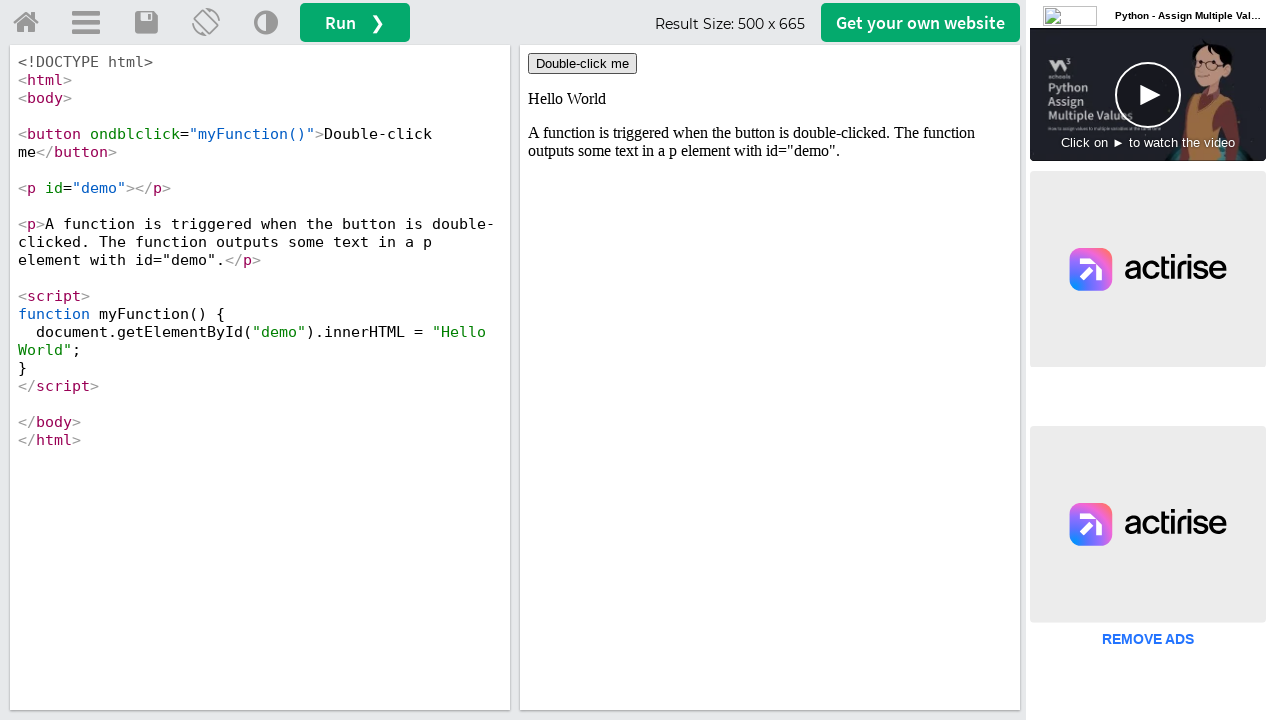

Retrieved message text from #demo element
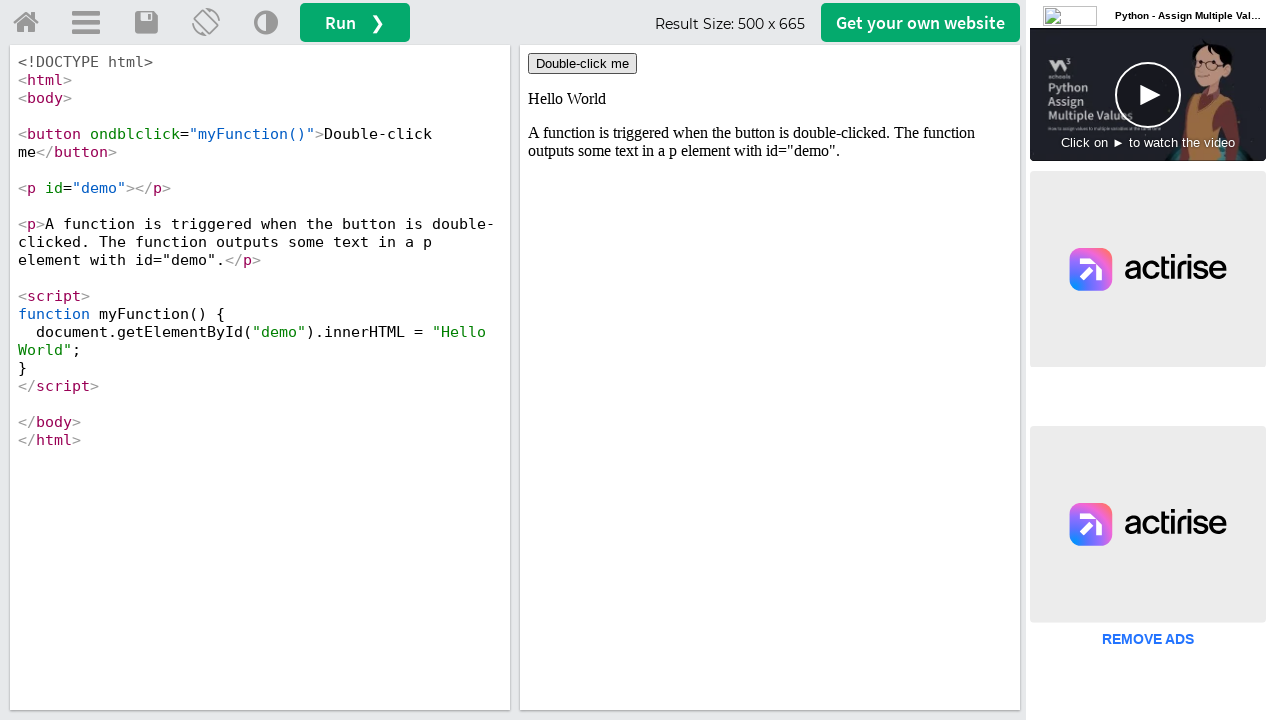

Verified 'Hello World' message appears after double-click
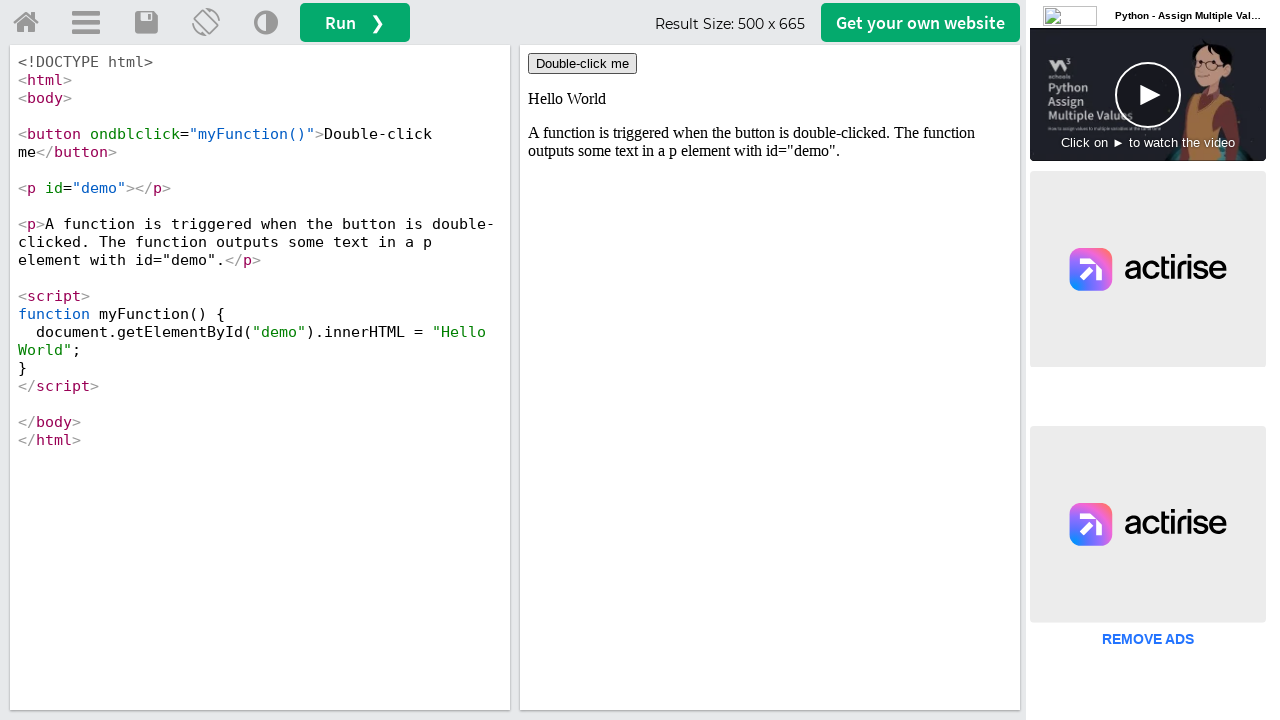

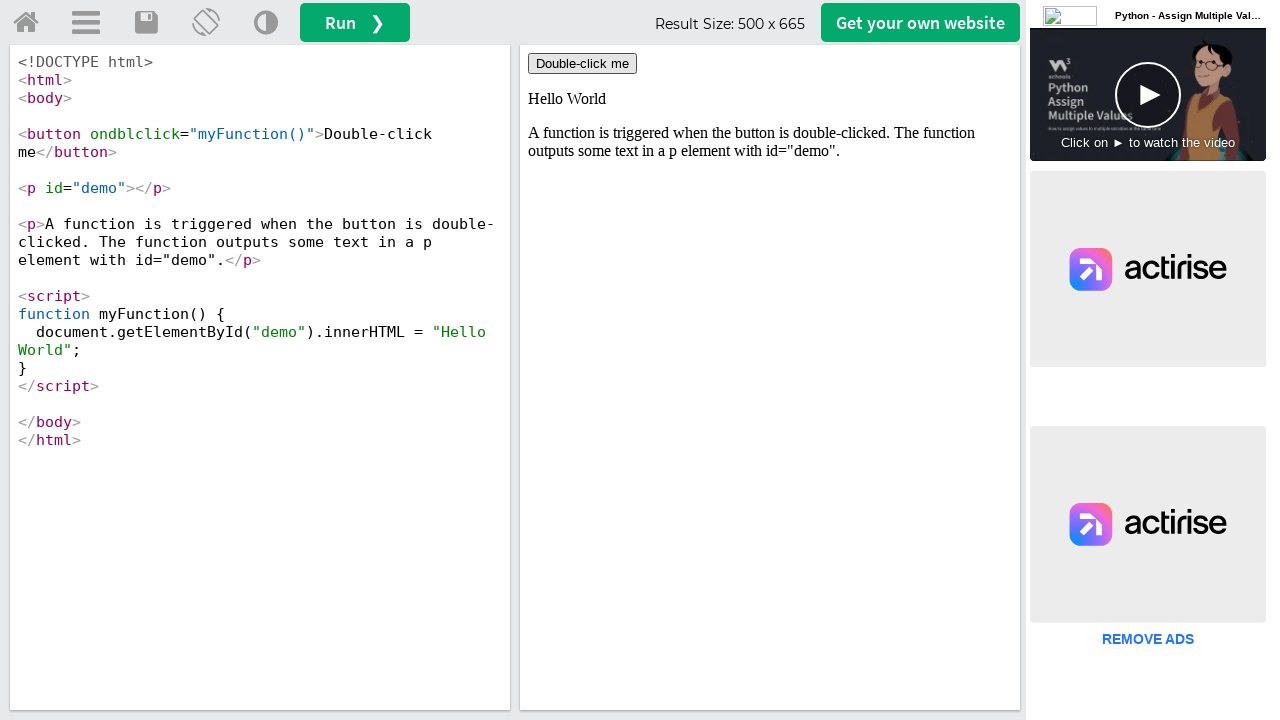